Navigates to the Demoblaze e-commerce demo site and verifies that product listings are displayed by locating all product link elements.

Starting URL: https://www.demoblaze.com/index.html

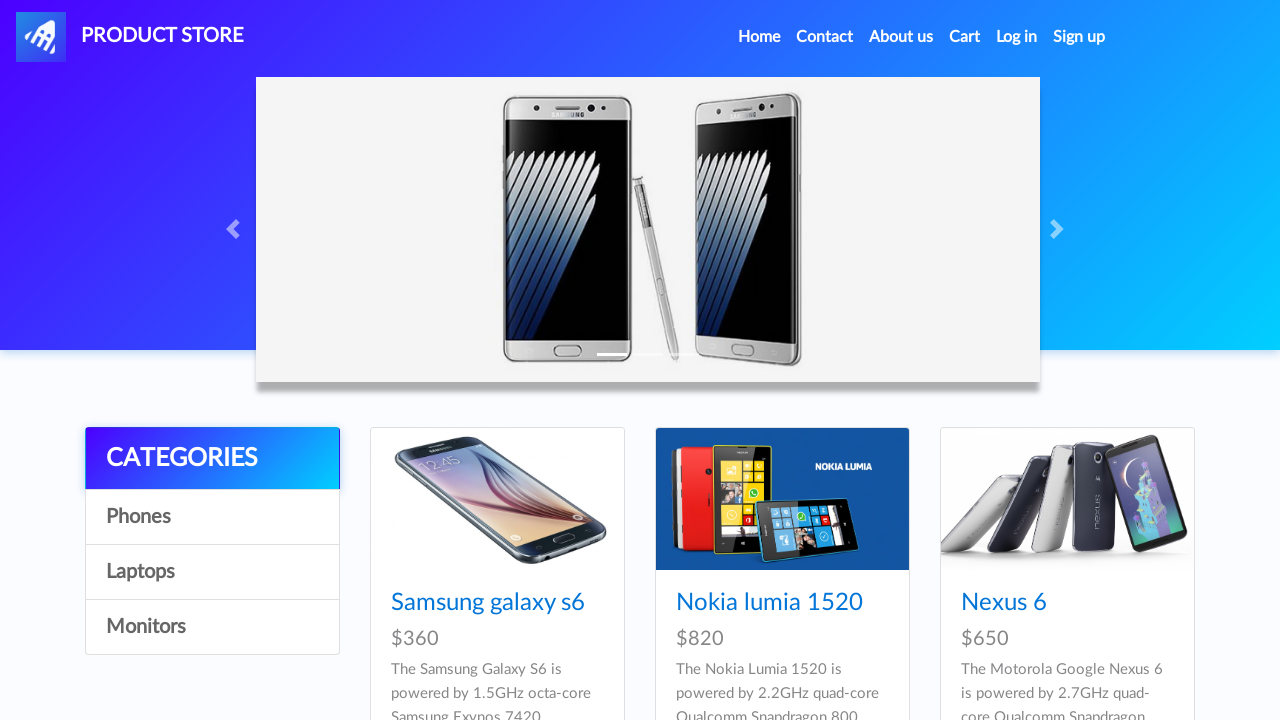

Waited for product container to load
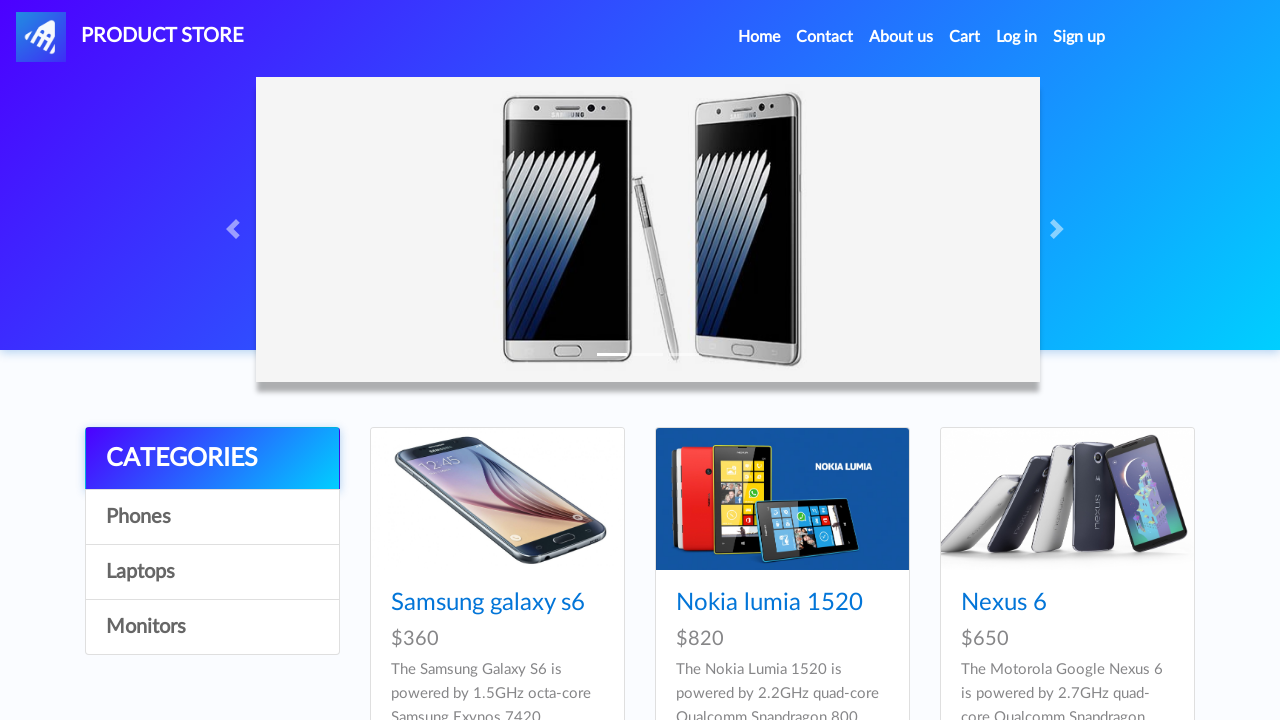

Located all product link elements
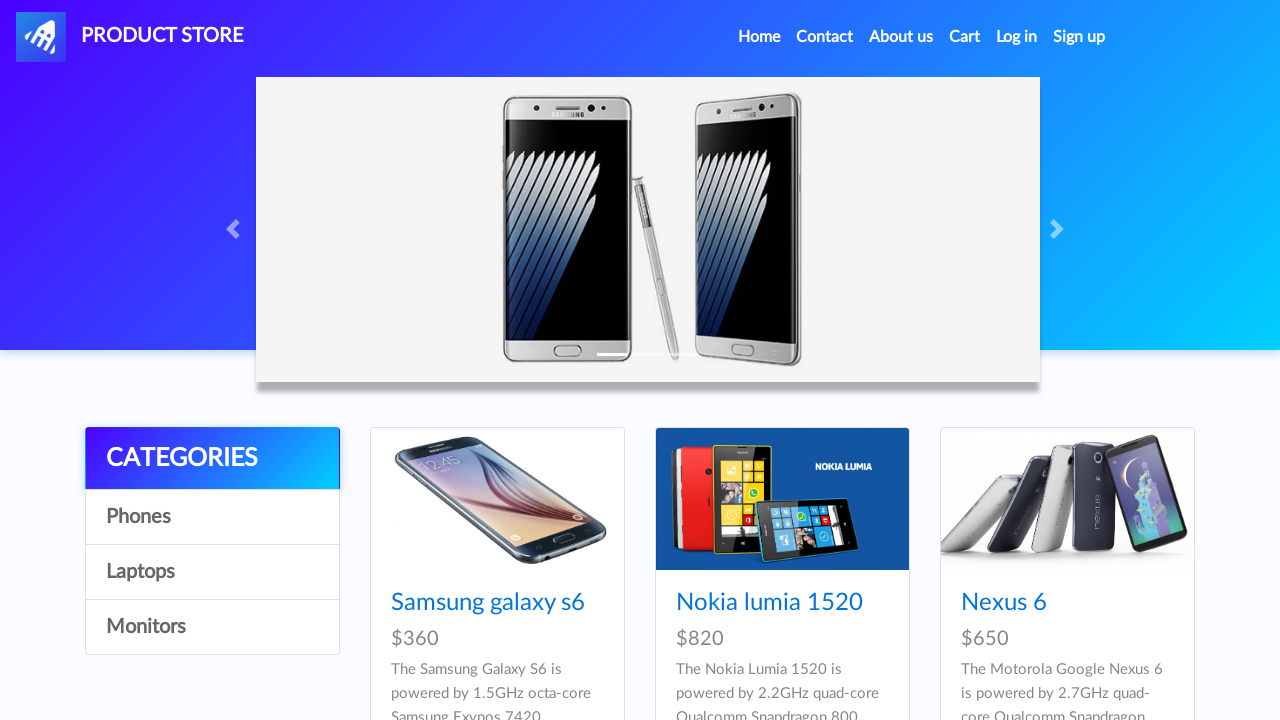

First product link is now visible
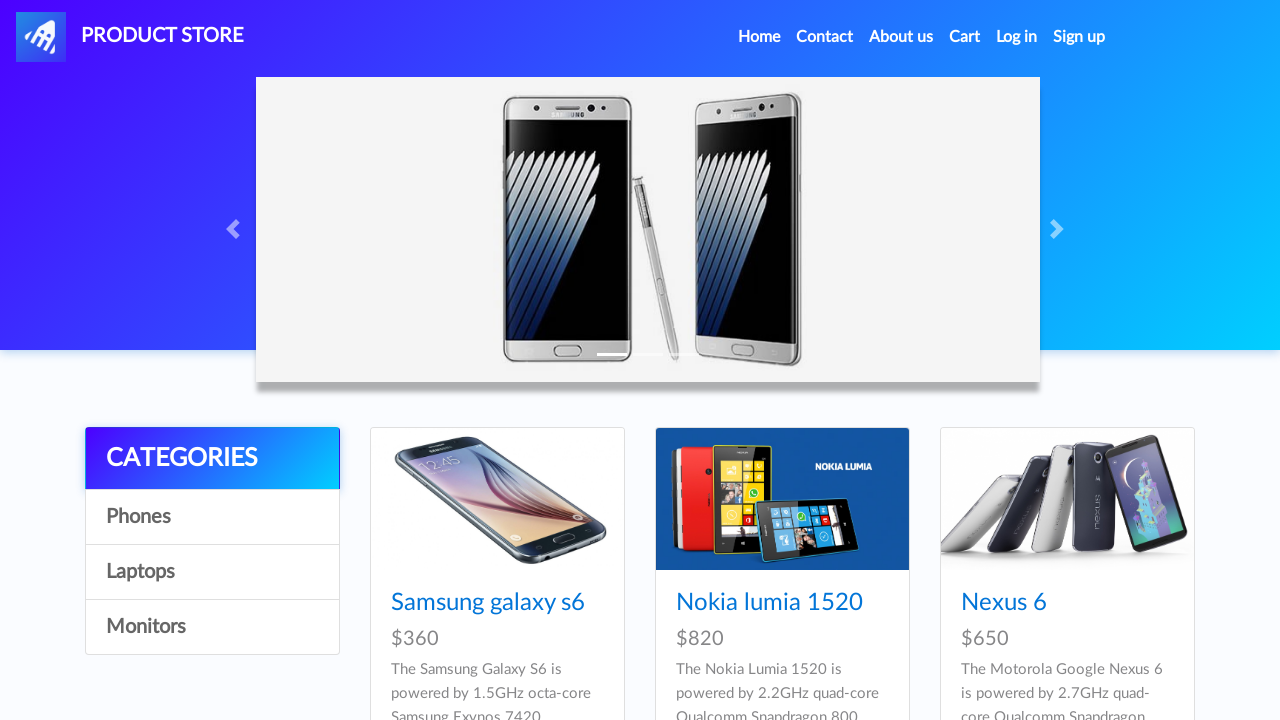

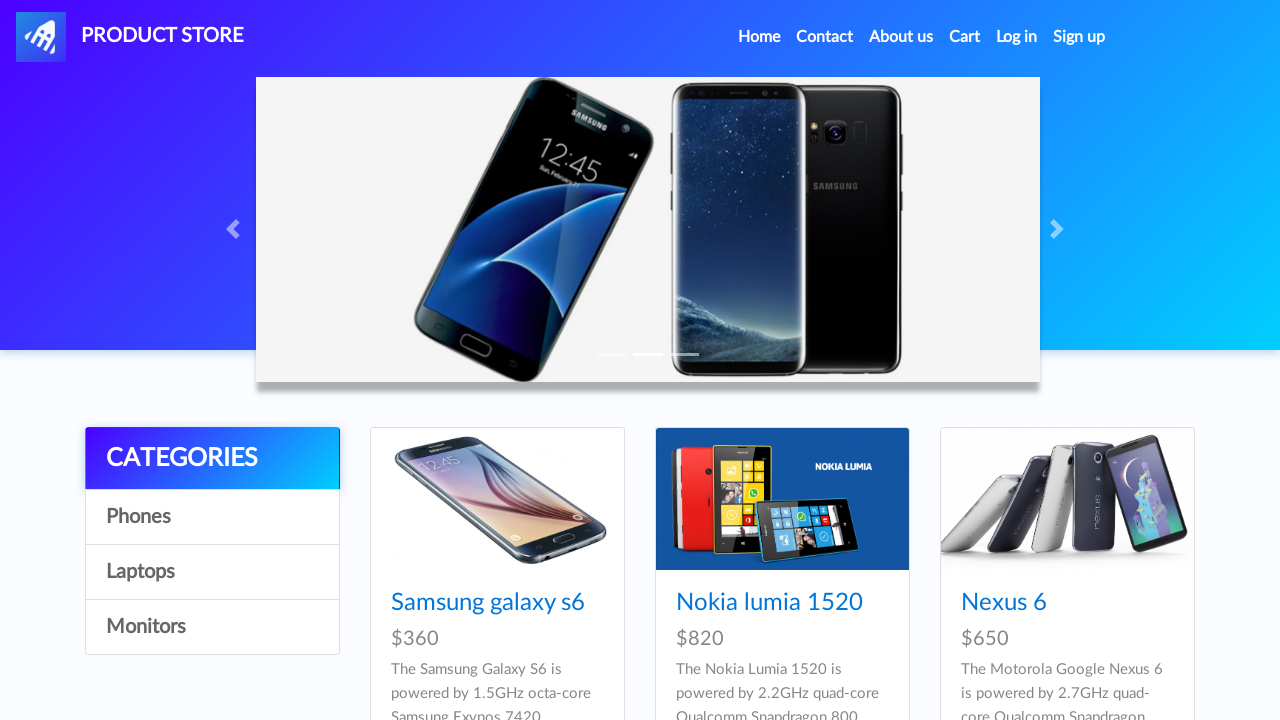